Tests dropdown selection functionality by selecting options using different methods (by index, visible text, and value) and iterating through all available options

Starting URL: https://syntaxprojects.com/basic-select-dropdown-demo.php

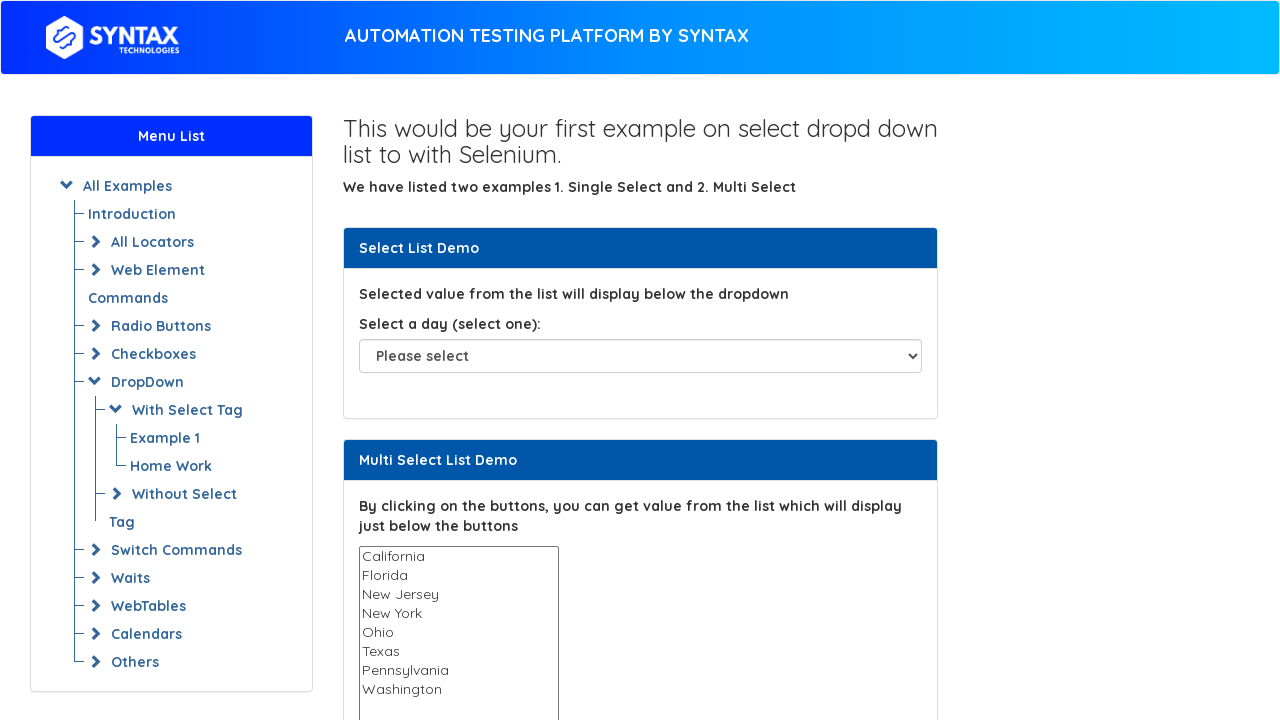

Selected dropdown option by index 5 (Thursday) on select#select-demo
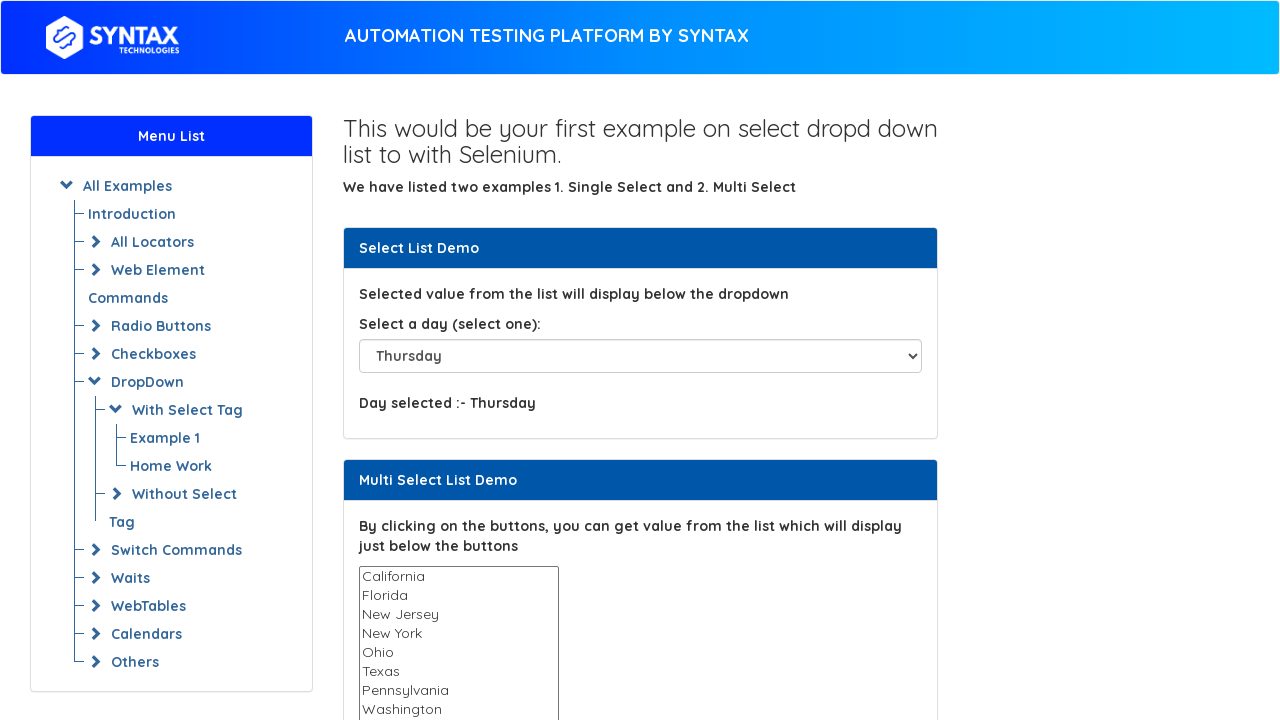

Selected dropdown option by visible text (Friday) on select#select-demo
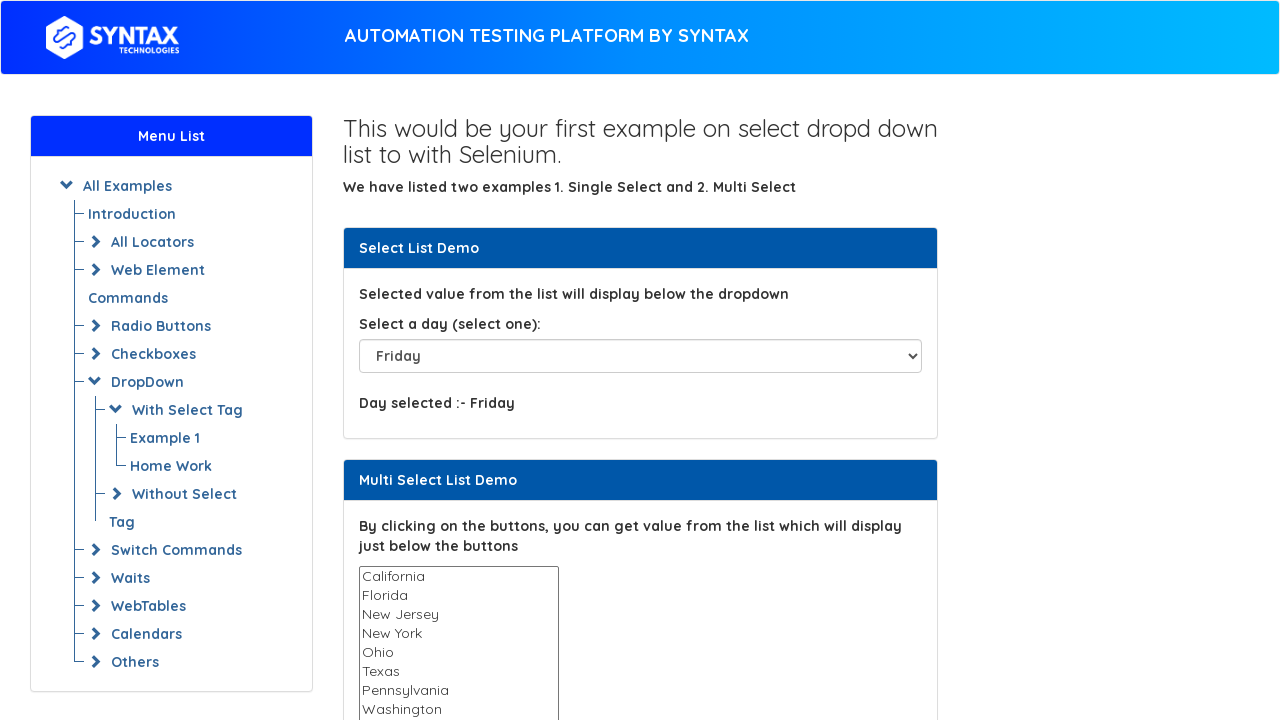

Selected dropdown option by value (Saturday) on select#select-demo
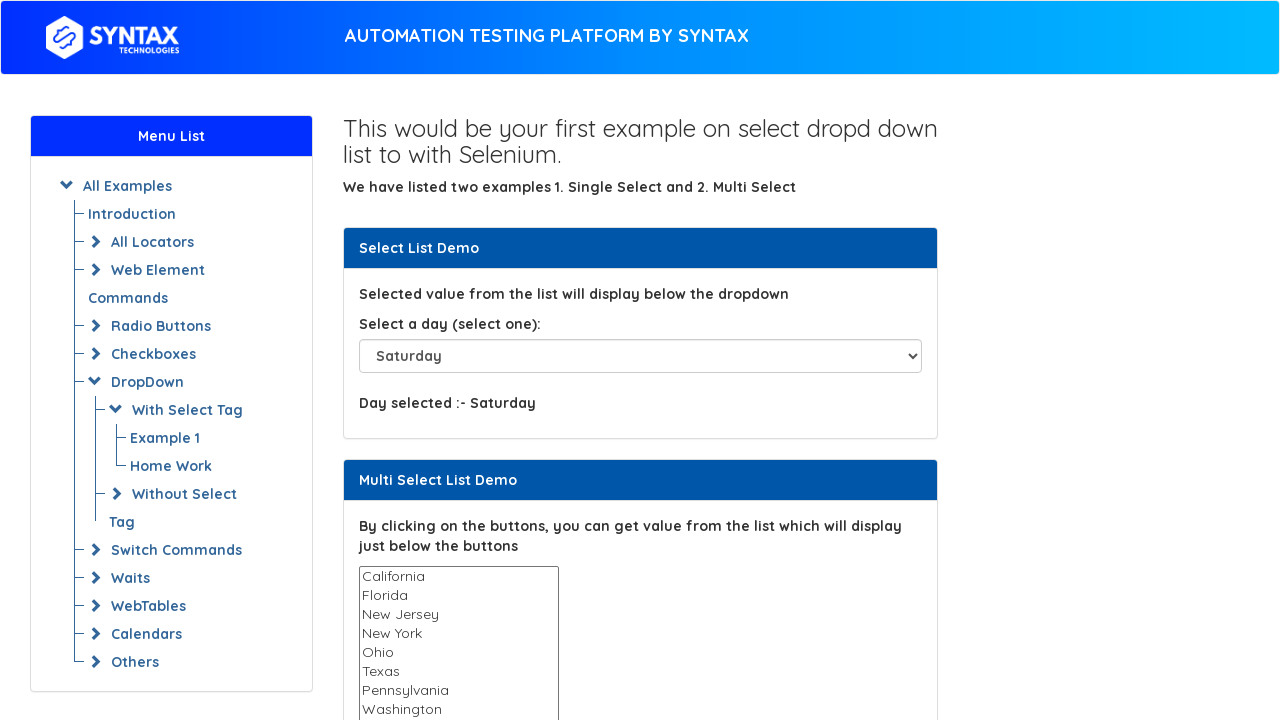

Retrieved all dropdown options
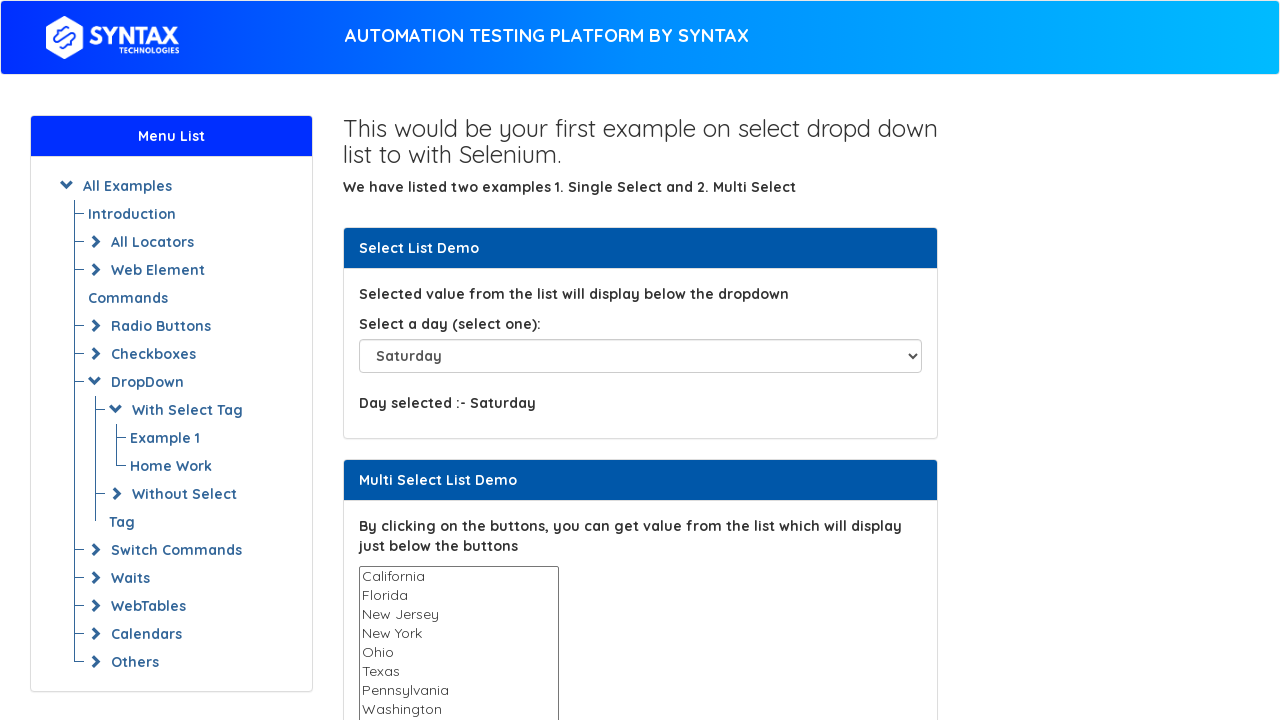

Printed all available dropdown options for verification
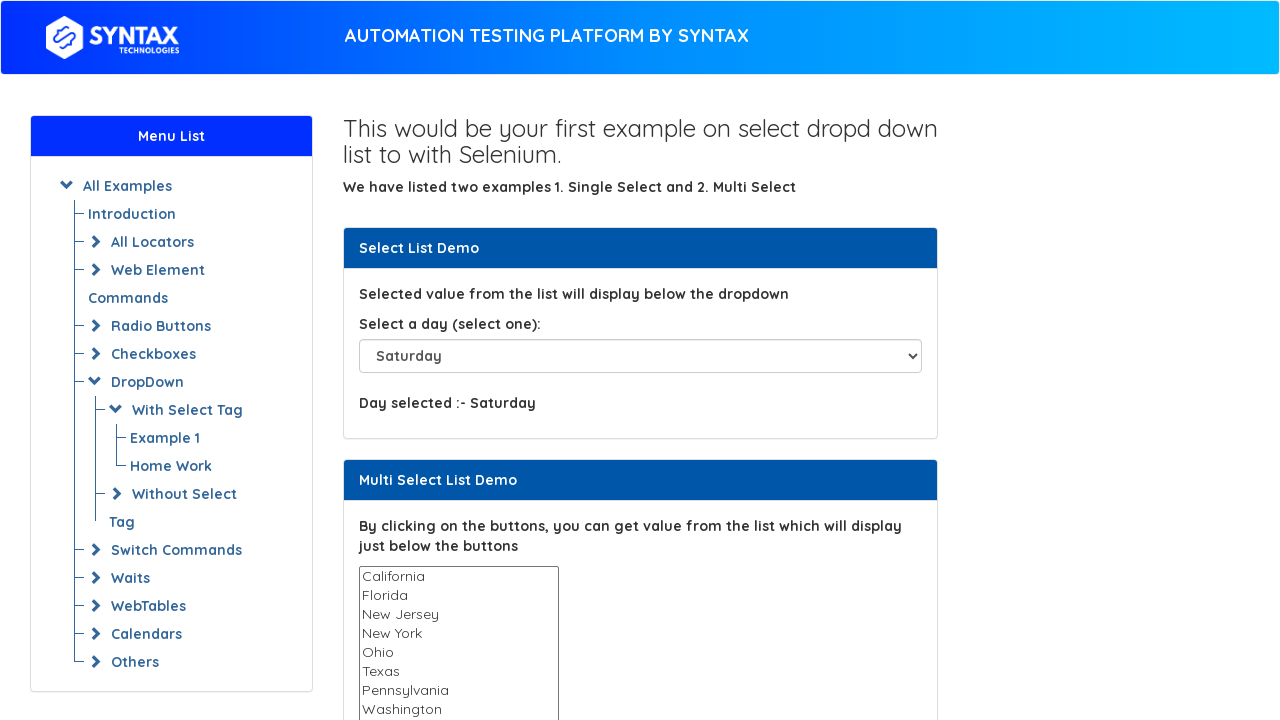

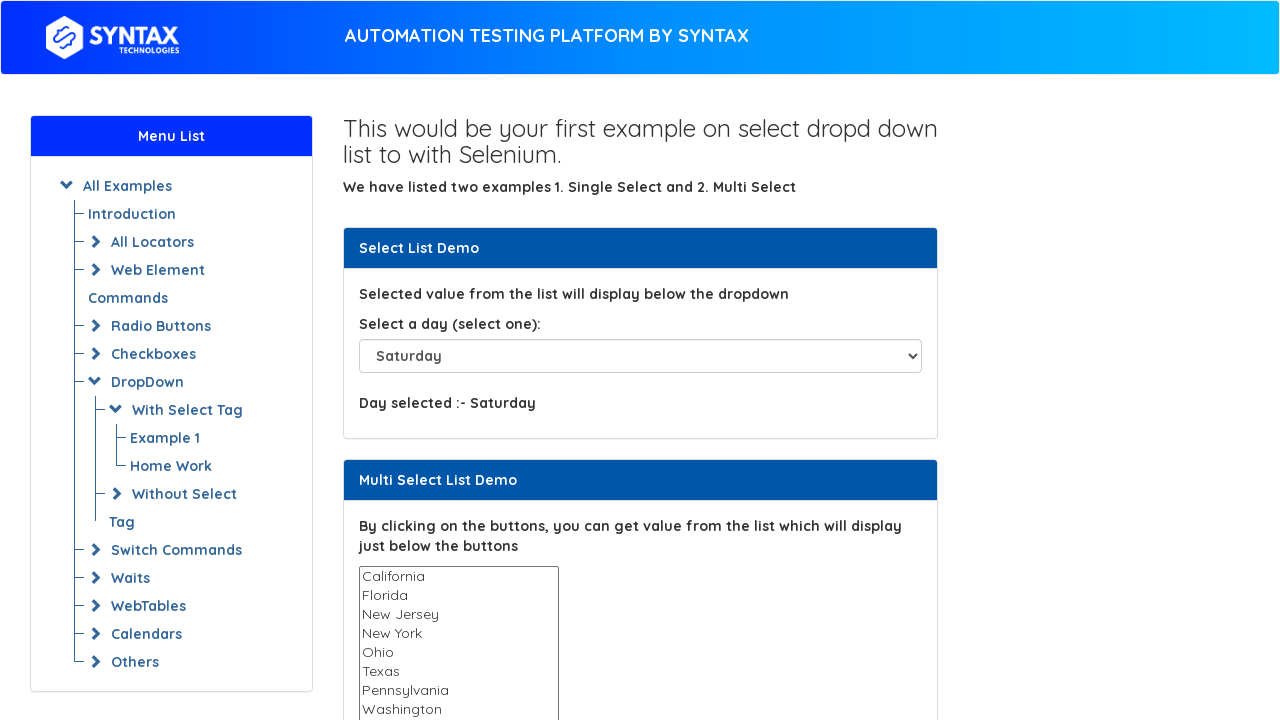